Tests JavaScript alert handling by filling a name field, clicking an alert button, and accepting the browser alert dialog

Starting URL: https://rahulshettyacademy.com/AutomationPractice/

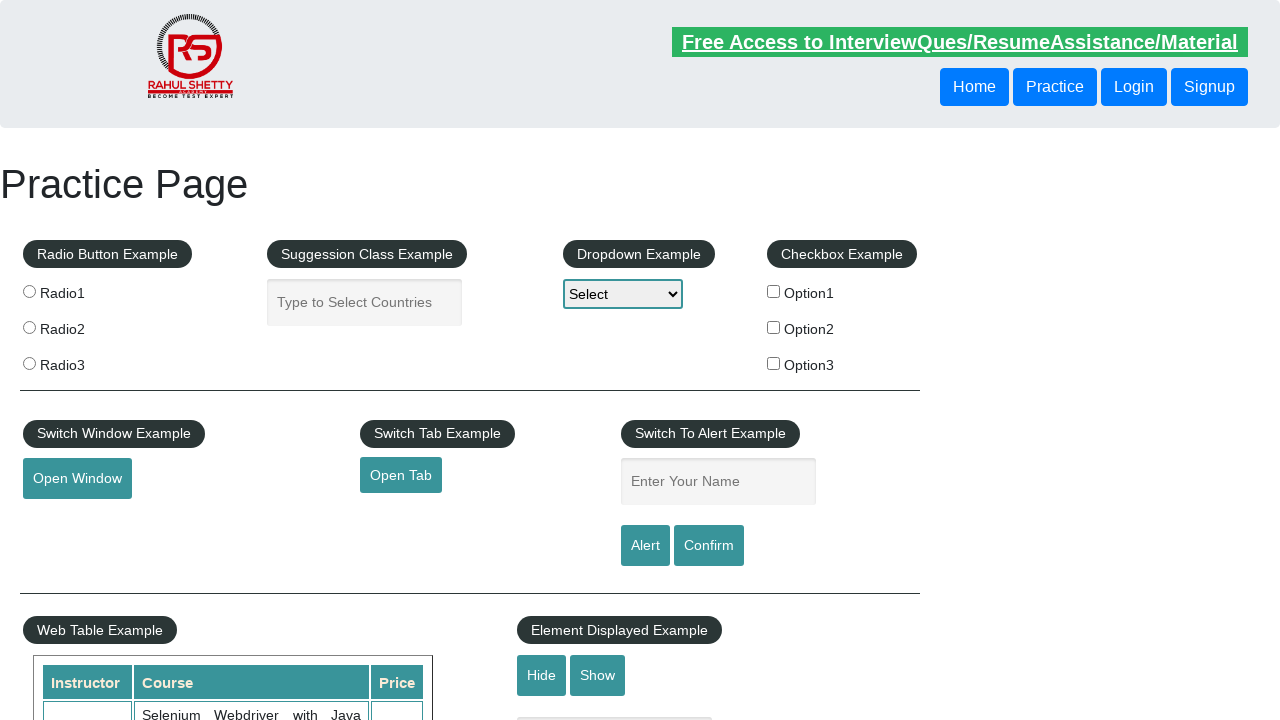

Filled name field with 'sai' on #name
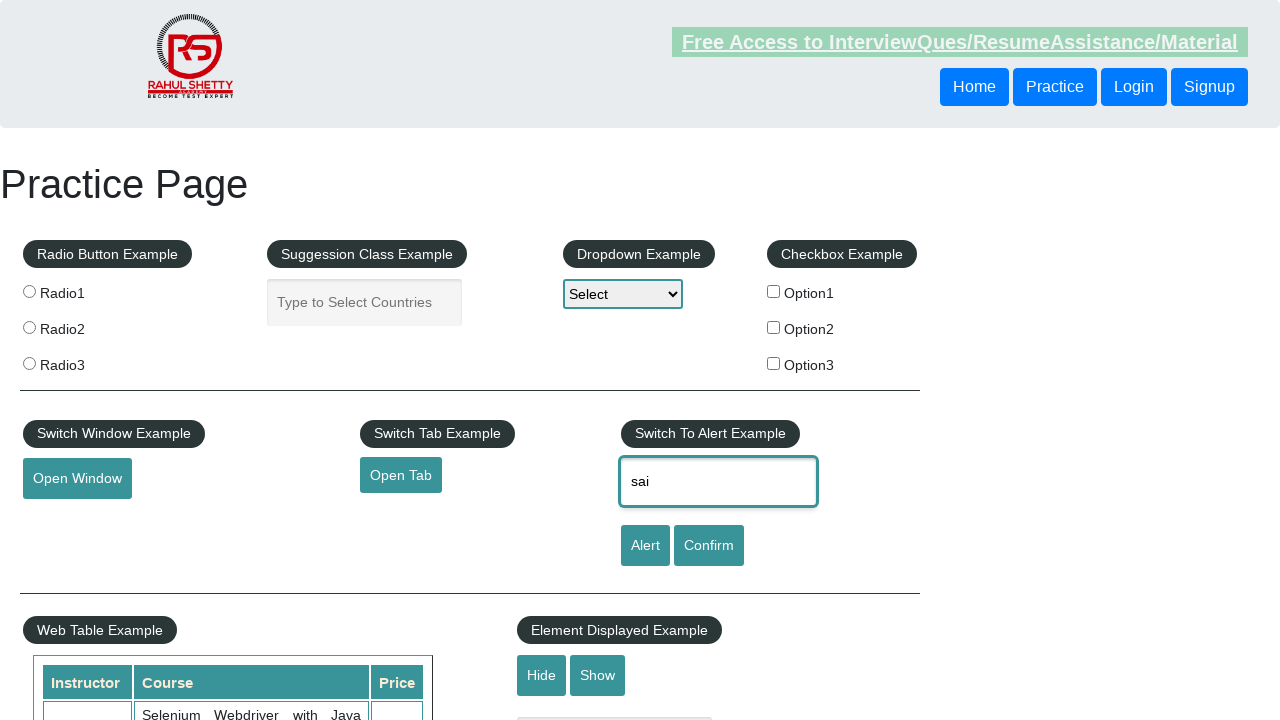

Clicked alert button at (645, 546) on #alertbtn
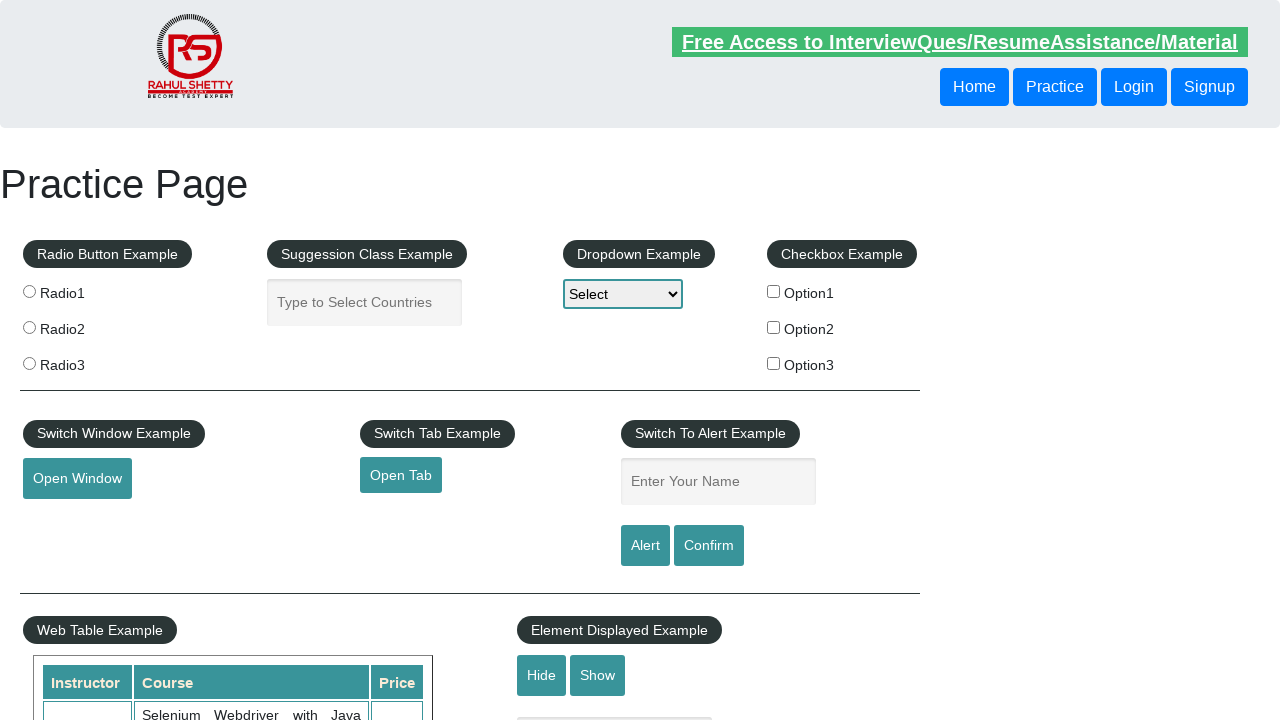

Set up dialog handler to accept alerts
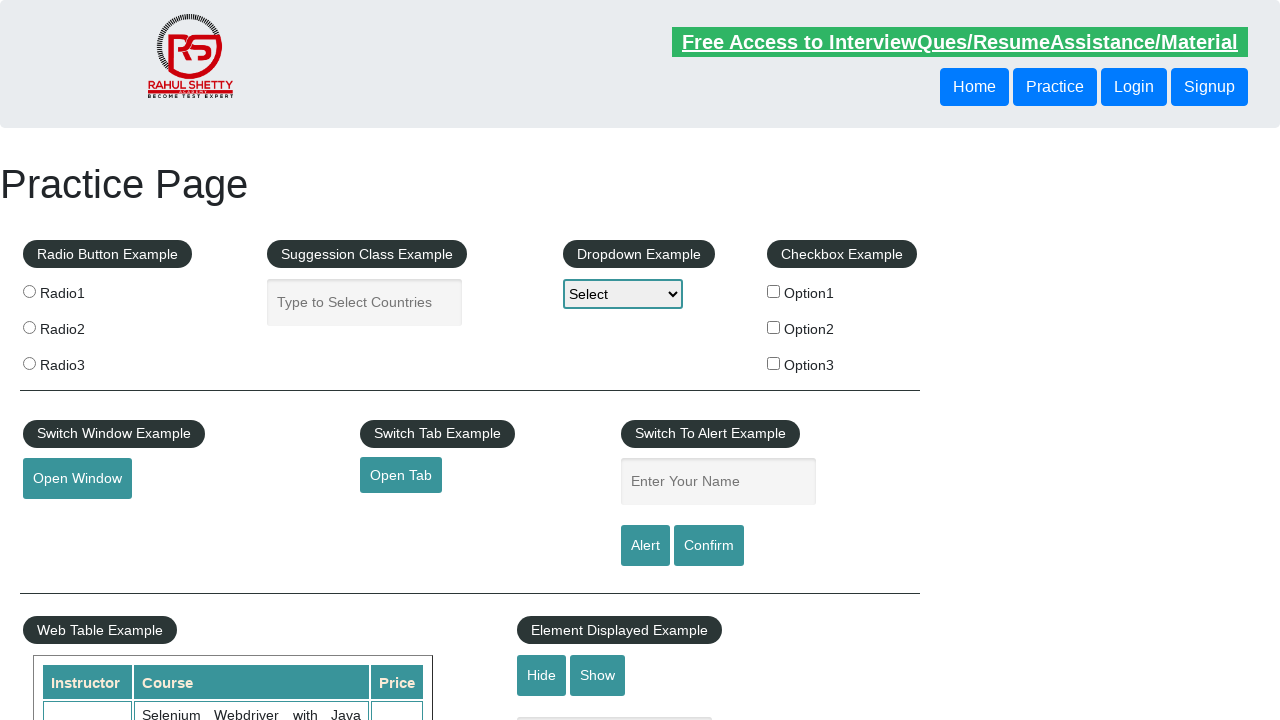

Waited 500ms to ensure alert was handled
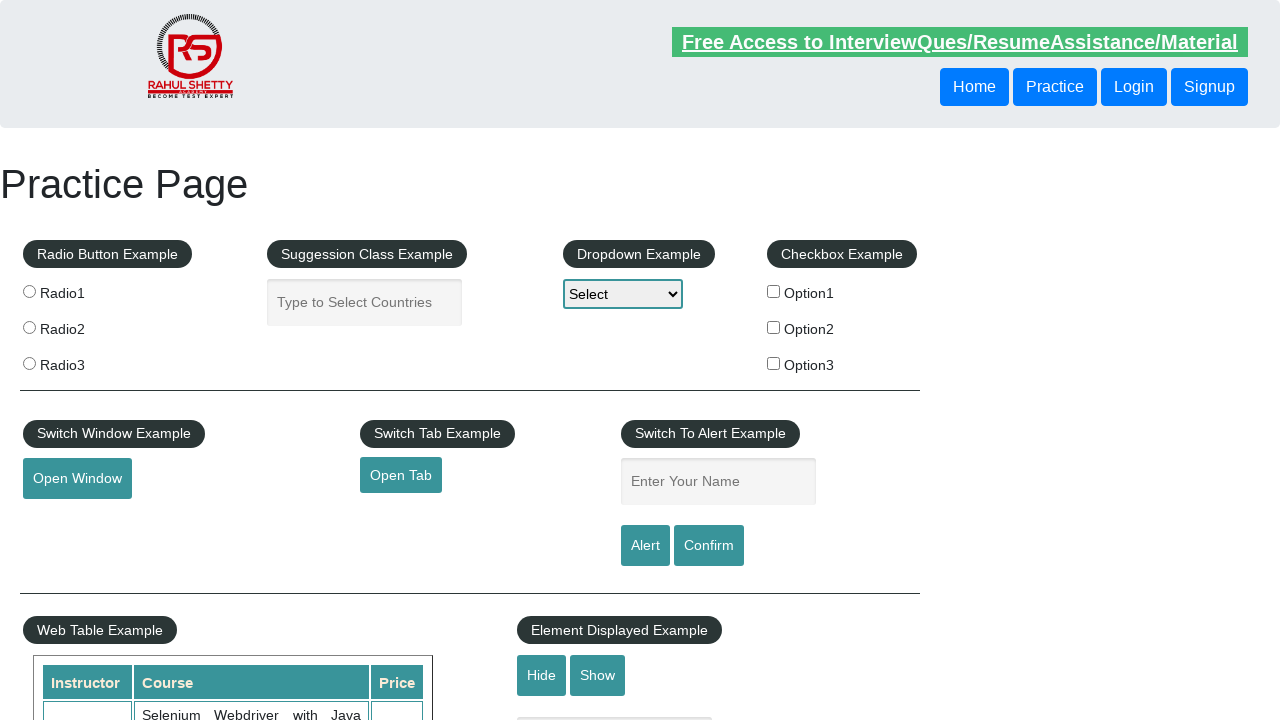

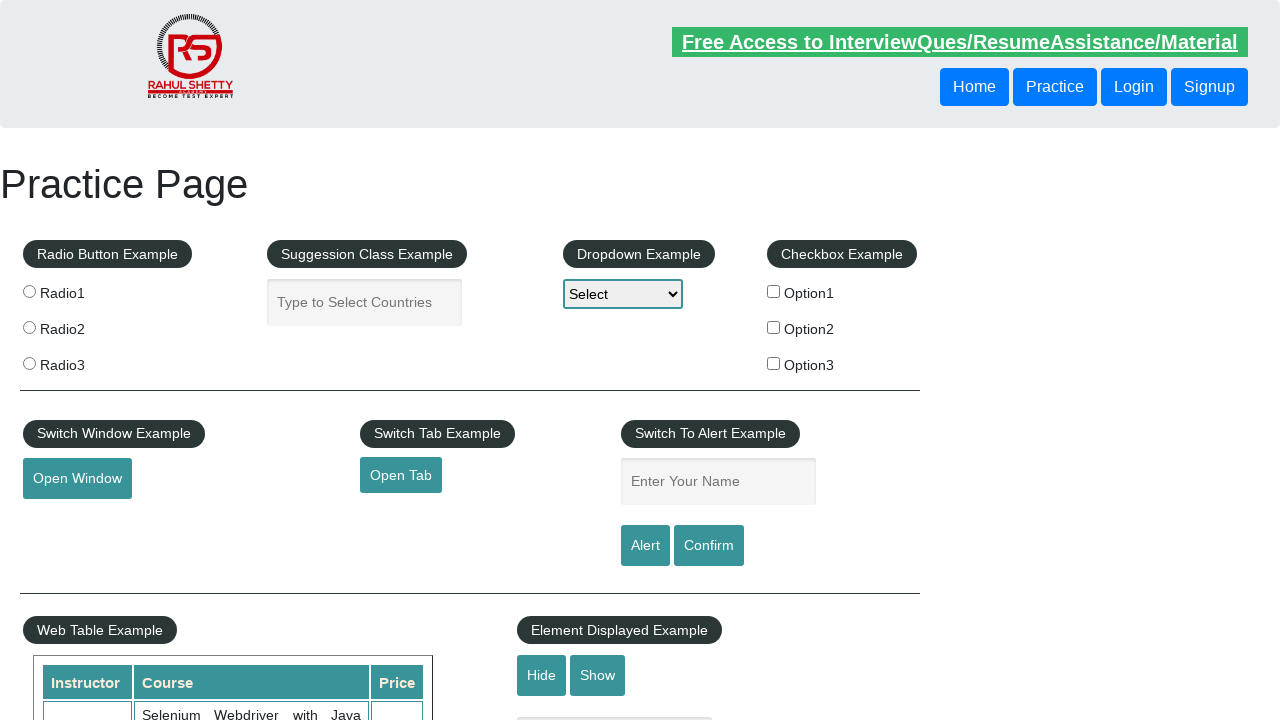